Tests alert dismissal by clicking a button, dismissing the alert, and verifying that the user stays on the same page

Starting URL: https://kristinek.github.io/site/examples/alerts_popups

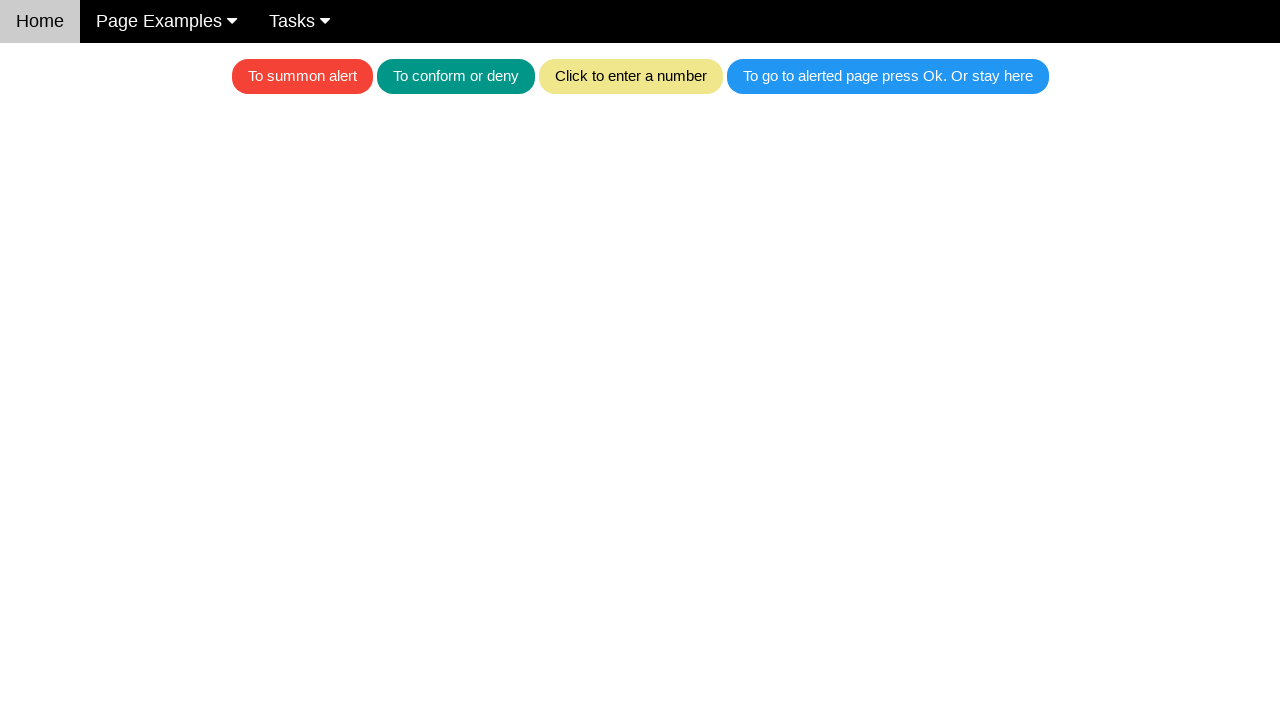

Clicked button to trigger alert at (888, 76) on button.w3-btn.w3-round-xlarge.w3-ripple.w3-blue
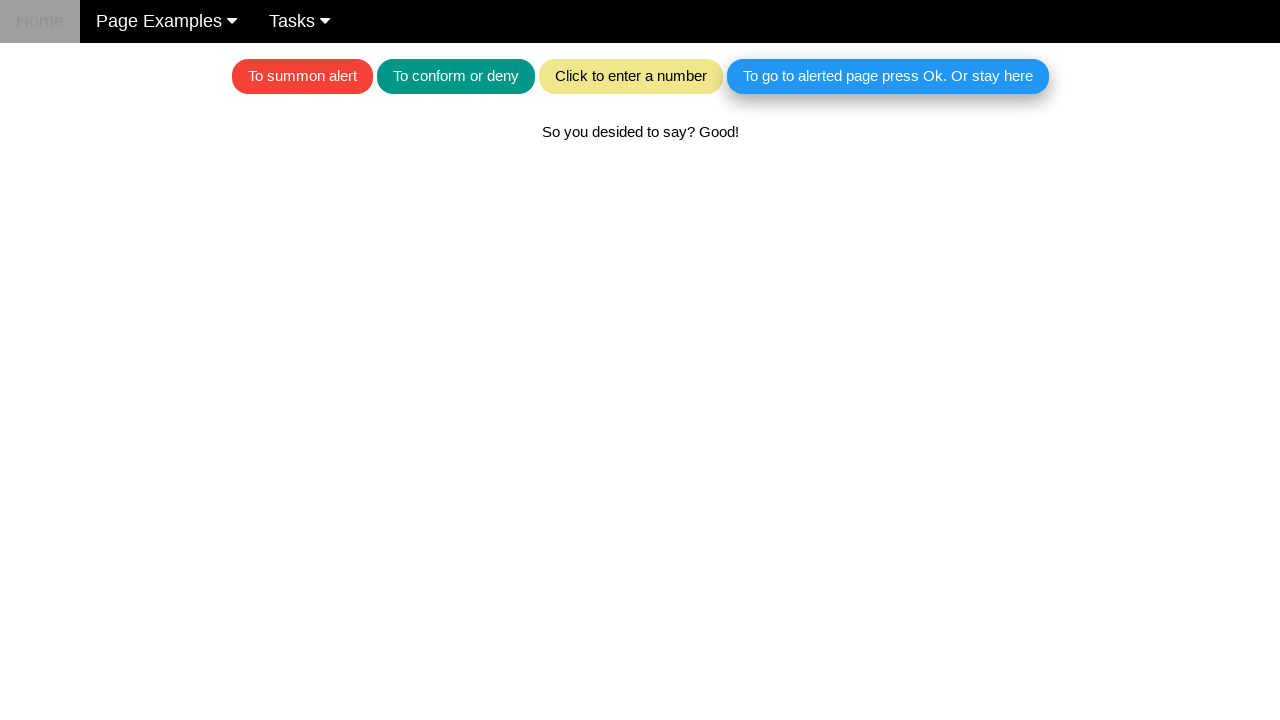

Set up alert handler to dismiss dialog
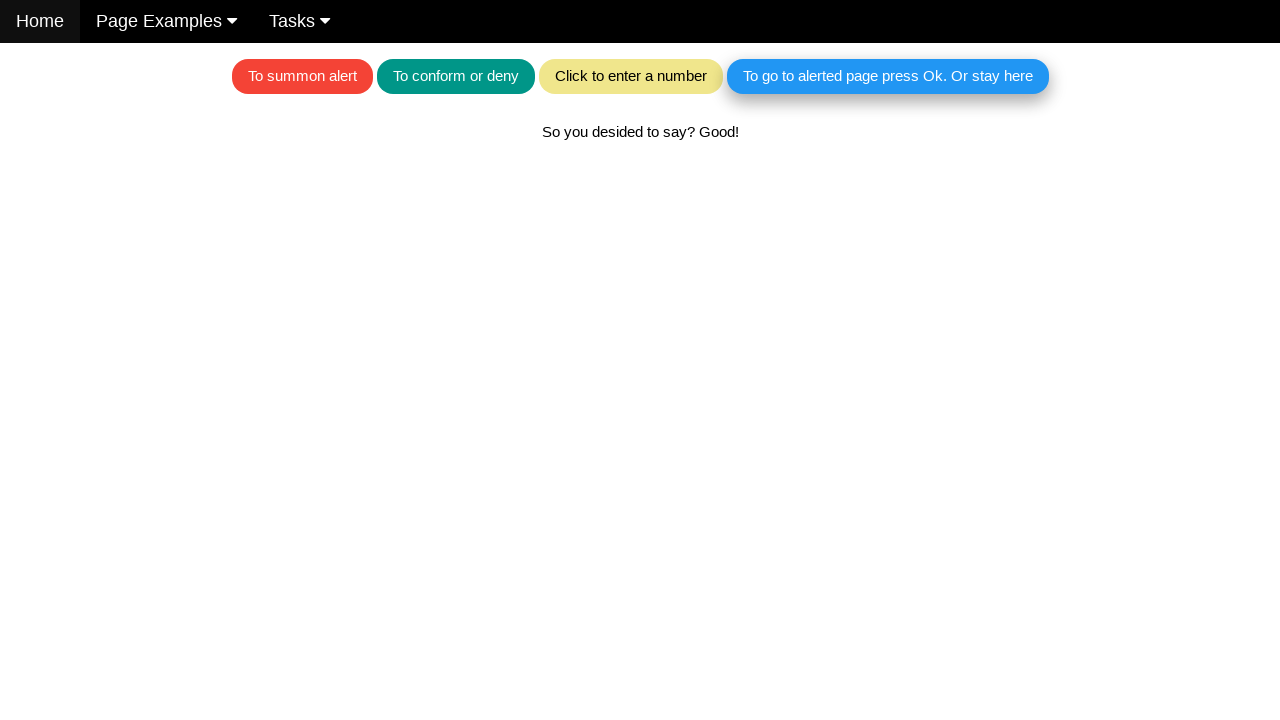

Alert dismissed and text element loaded
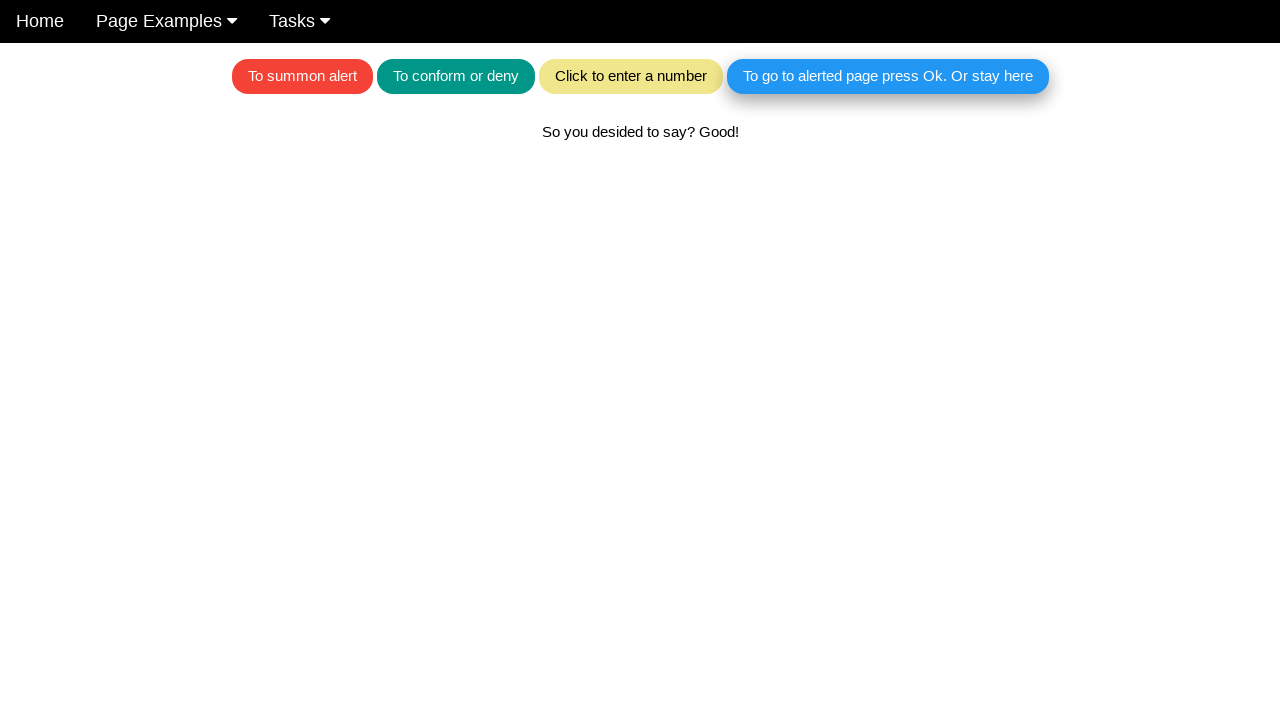

Verified user remained on same page with correct text content
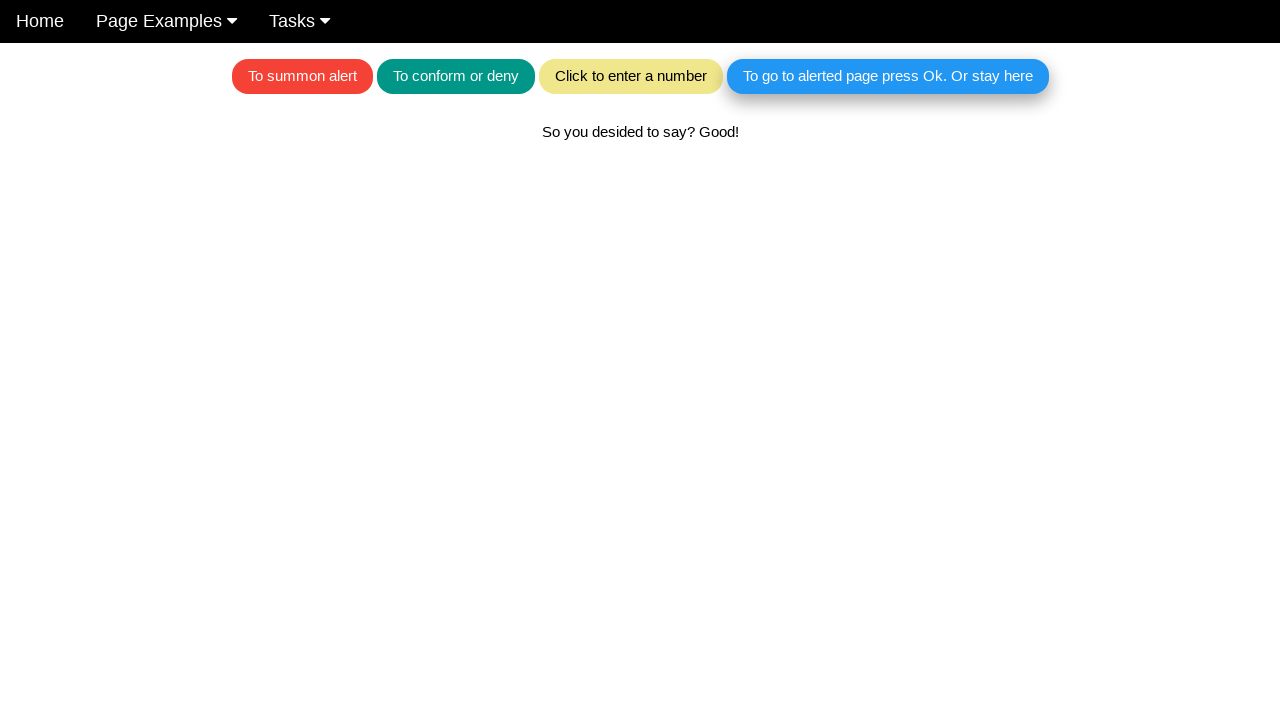

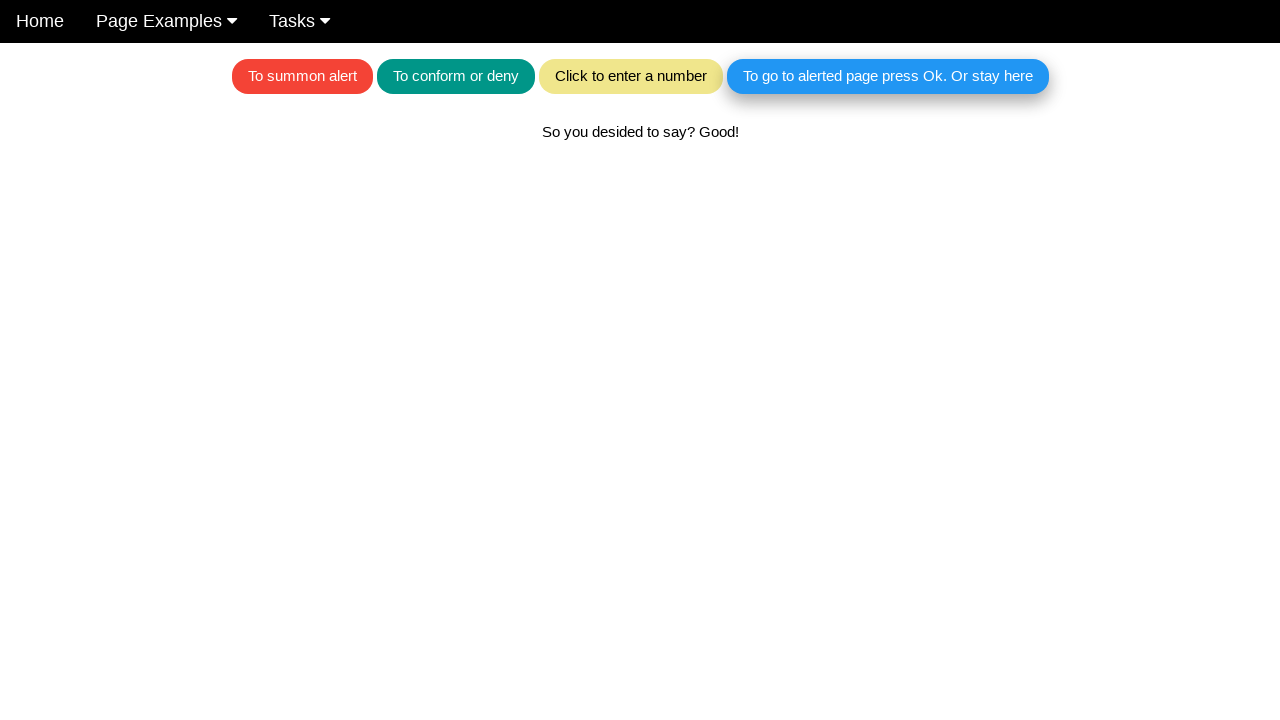